Navigates to a vegetable shopping site and adds specific vegetables (Brocolli, Tomato, Cucumber) to the cart by finding their product names and clicking the corresponding ADD TO CART buttons

Starting URL: https://rahulshettyacademy.com/seleniumPractise/#/

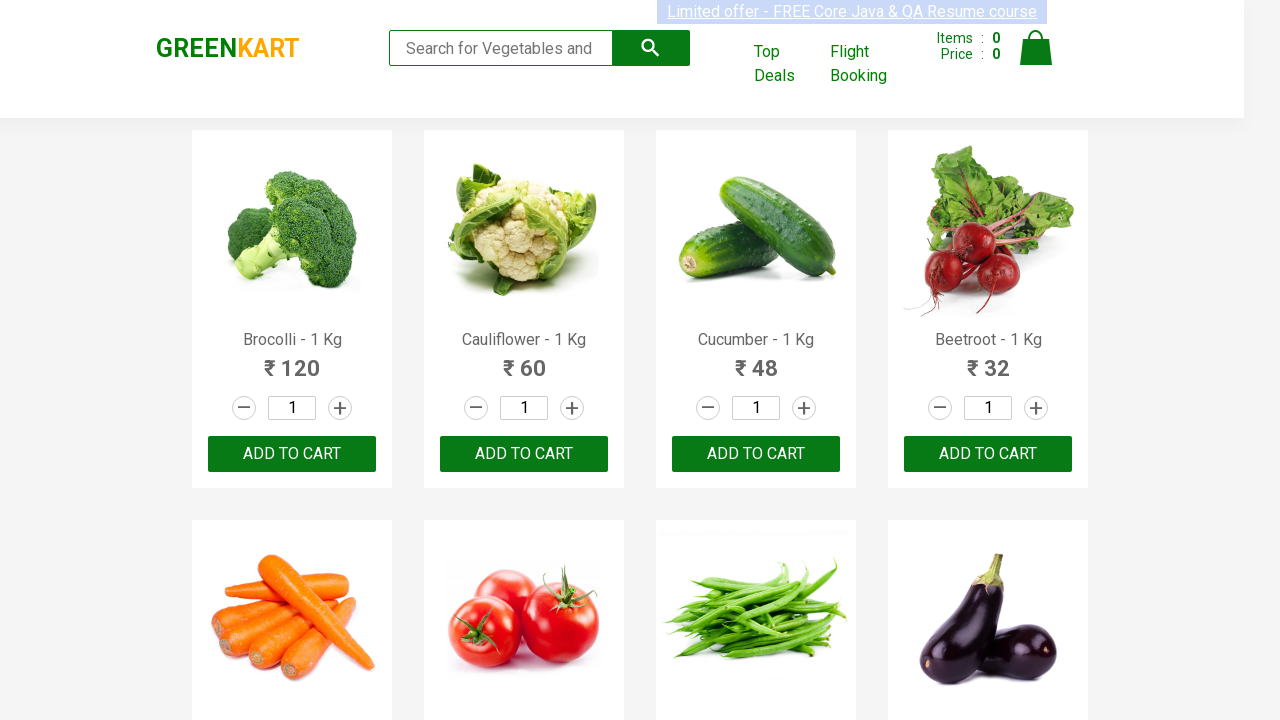

Waited for product names to load on the vegetable shopping site
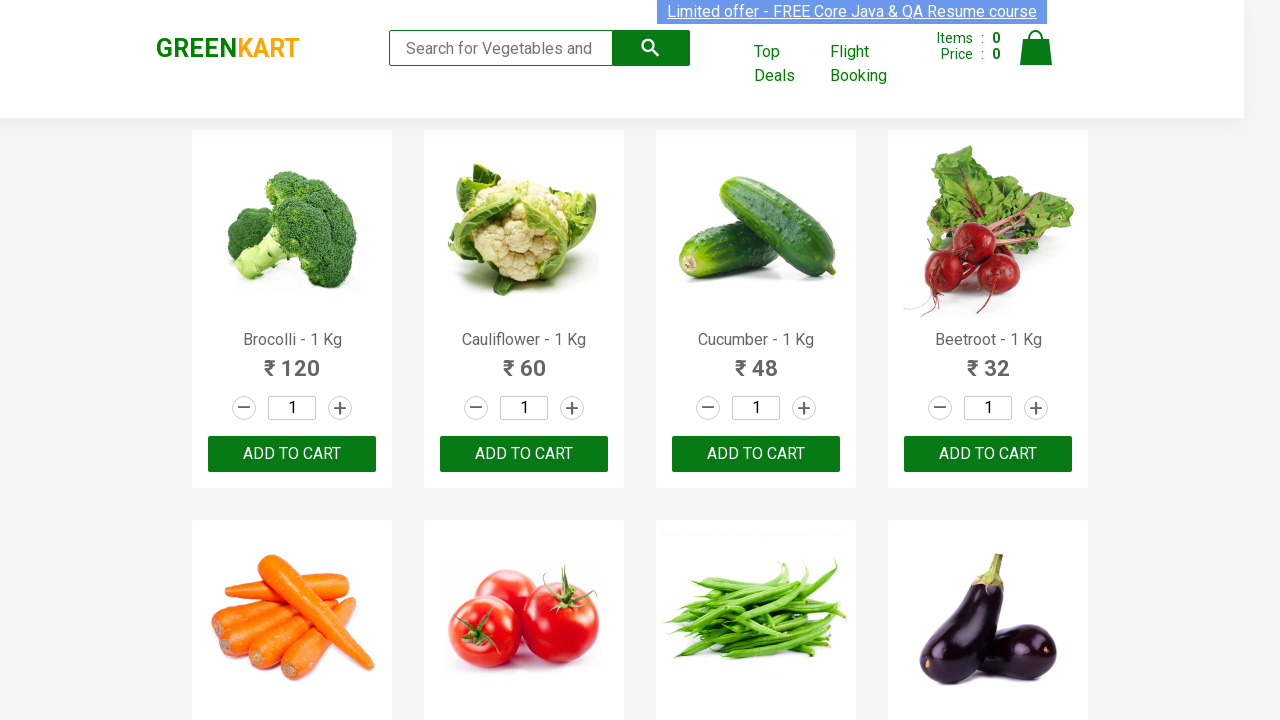

Retrieved all product name elements
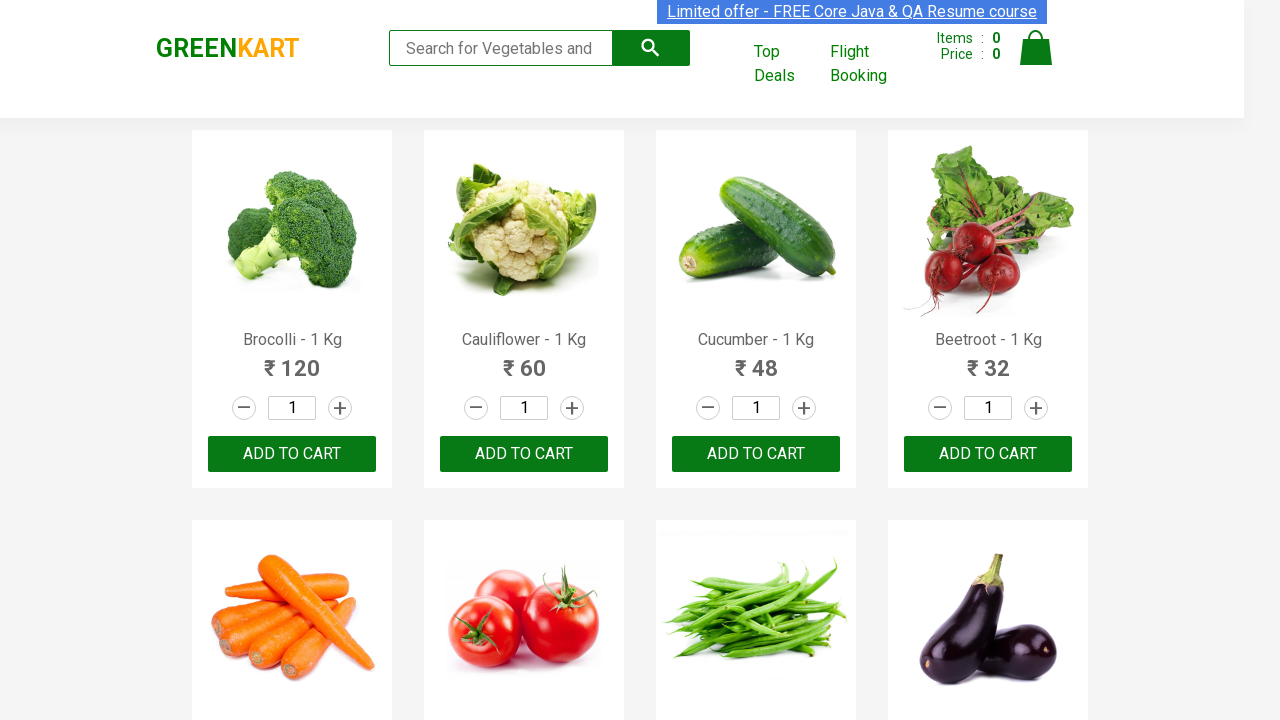

Retrieved all ADD TO CART button elements
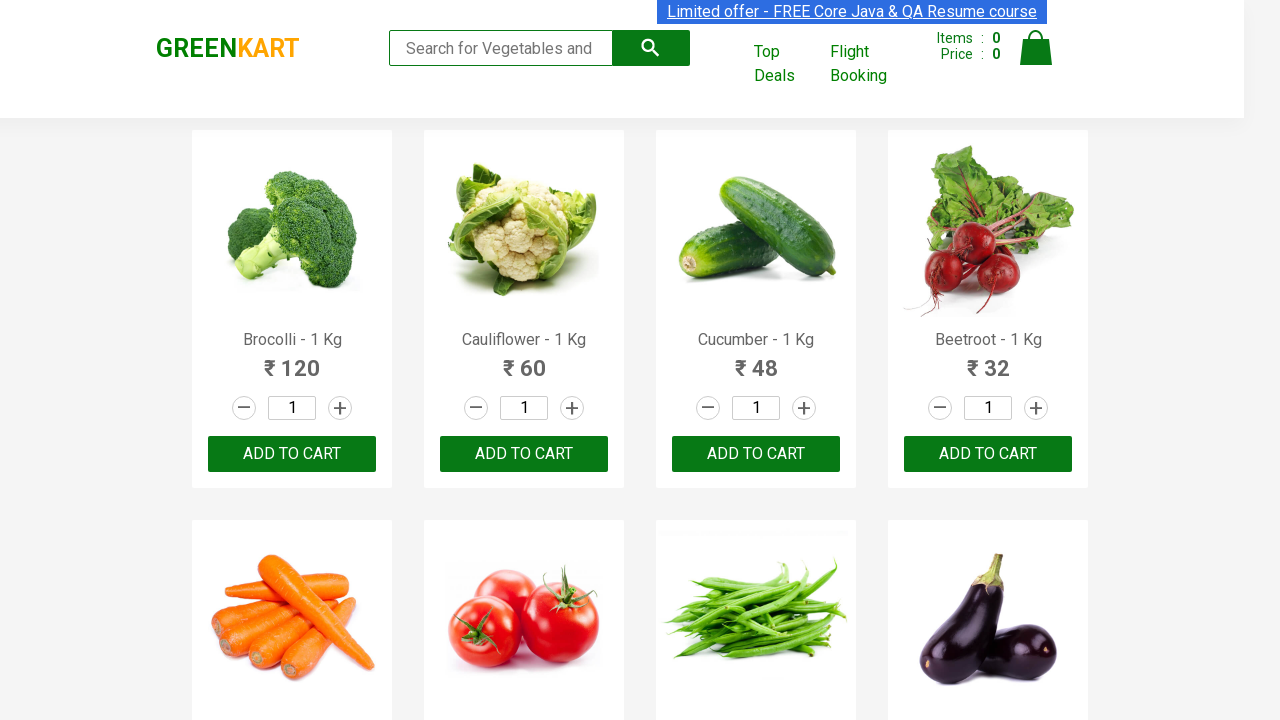

Retrieved product name text: Brocolli - 1 Kg
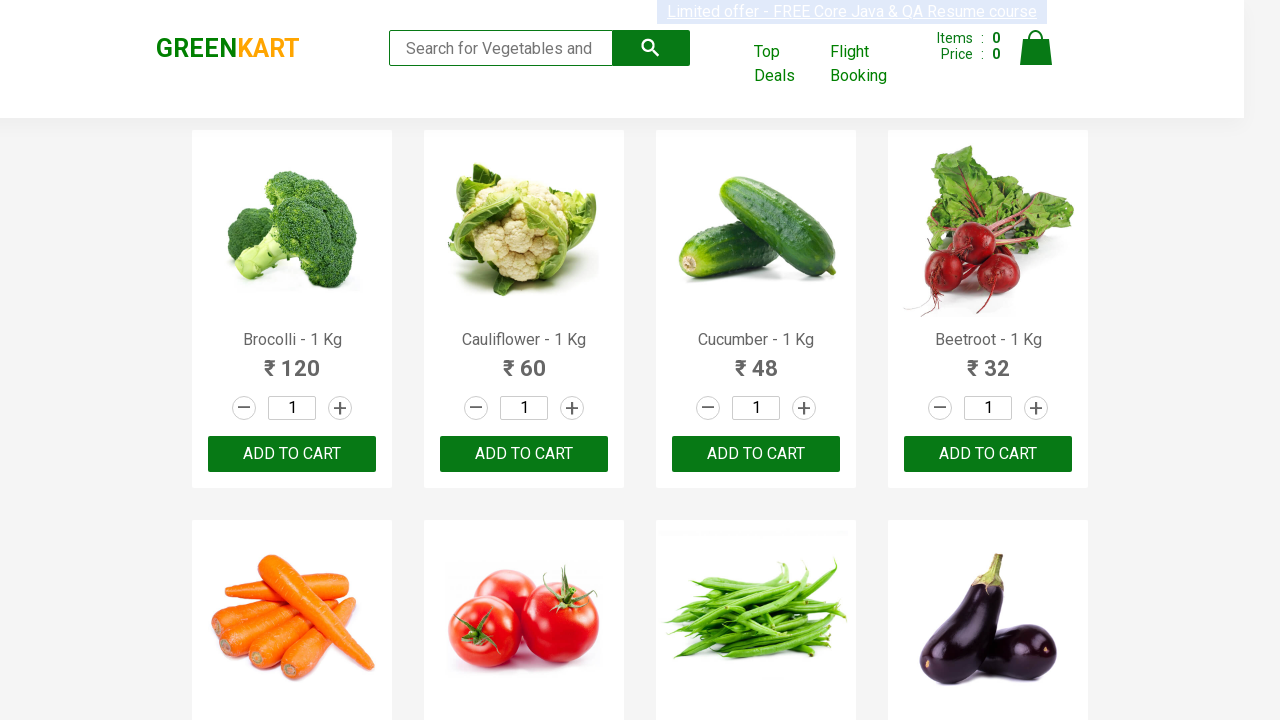

Clicked ADD TO CART button for Brocolli at (292, 454) on xpath=//button[text()='ADD TO CART'] >> nth=0
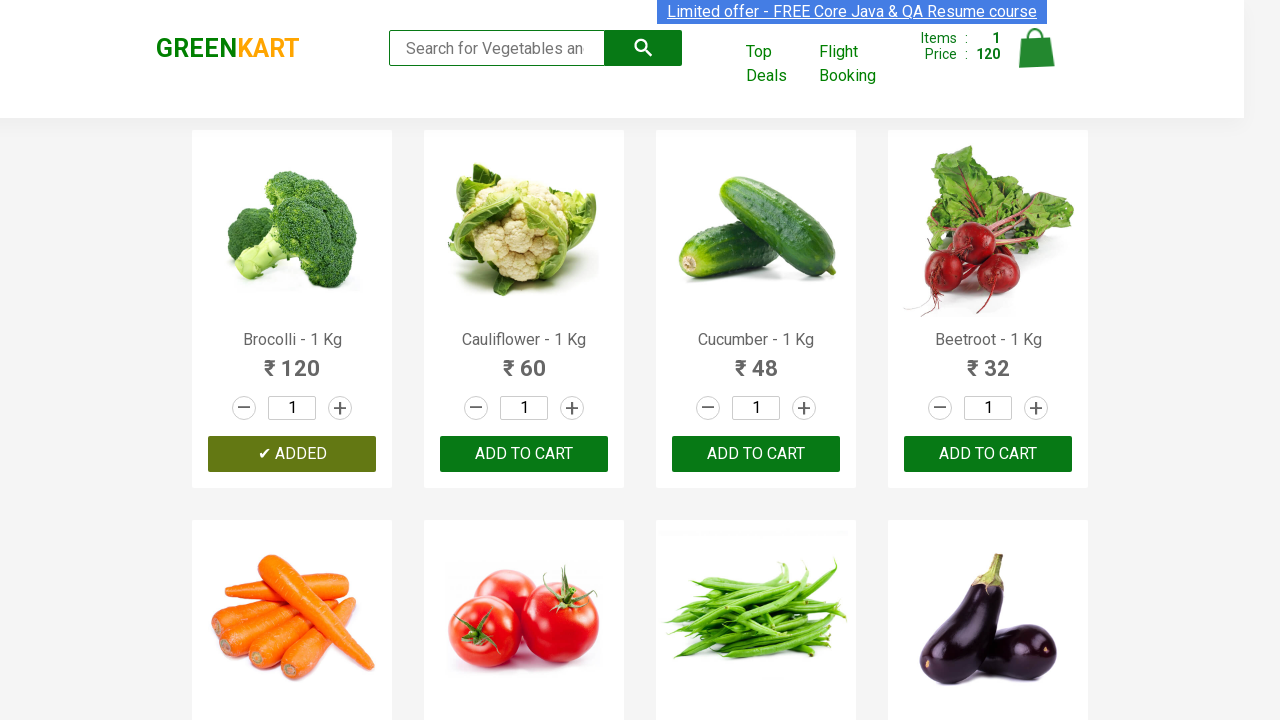

Retrieved product name text: Cauliflower - 1 Kg
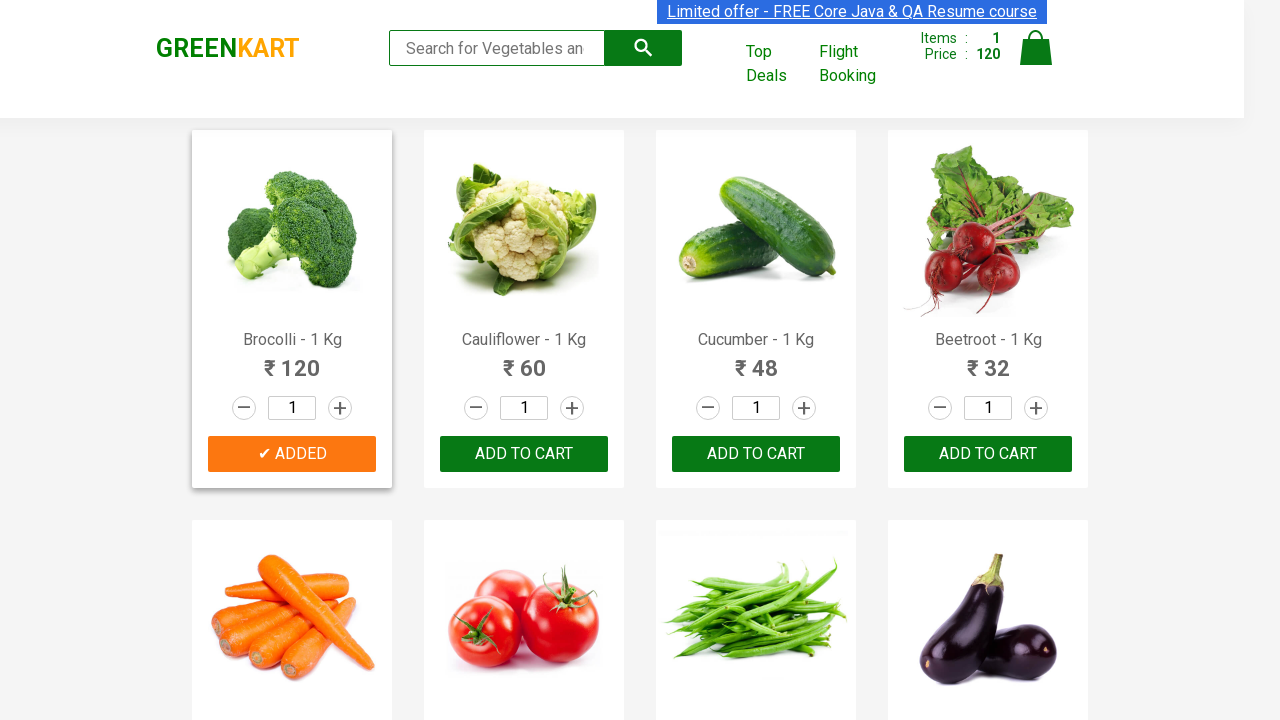

Retrieved product name text: Cucumber - 1 Kg
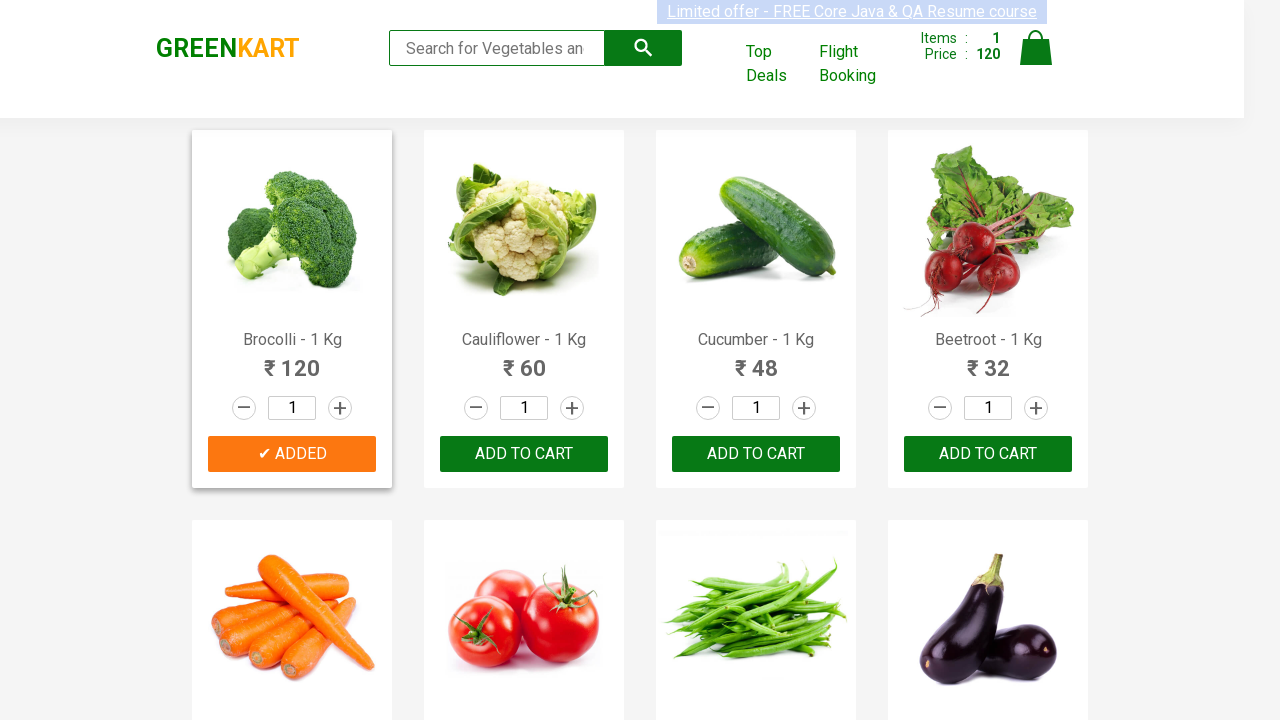

Clicked ADD TO CART button for Cucumber at (988, 454) on xpath=//button[text()='ADD TO CART'] >> nth=2
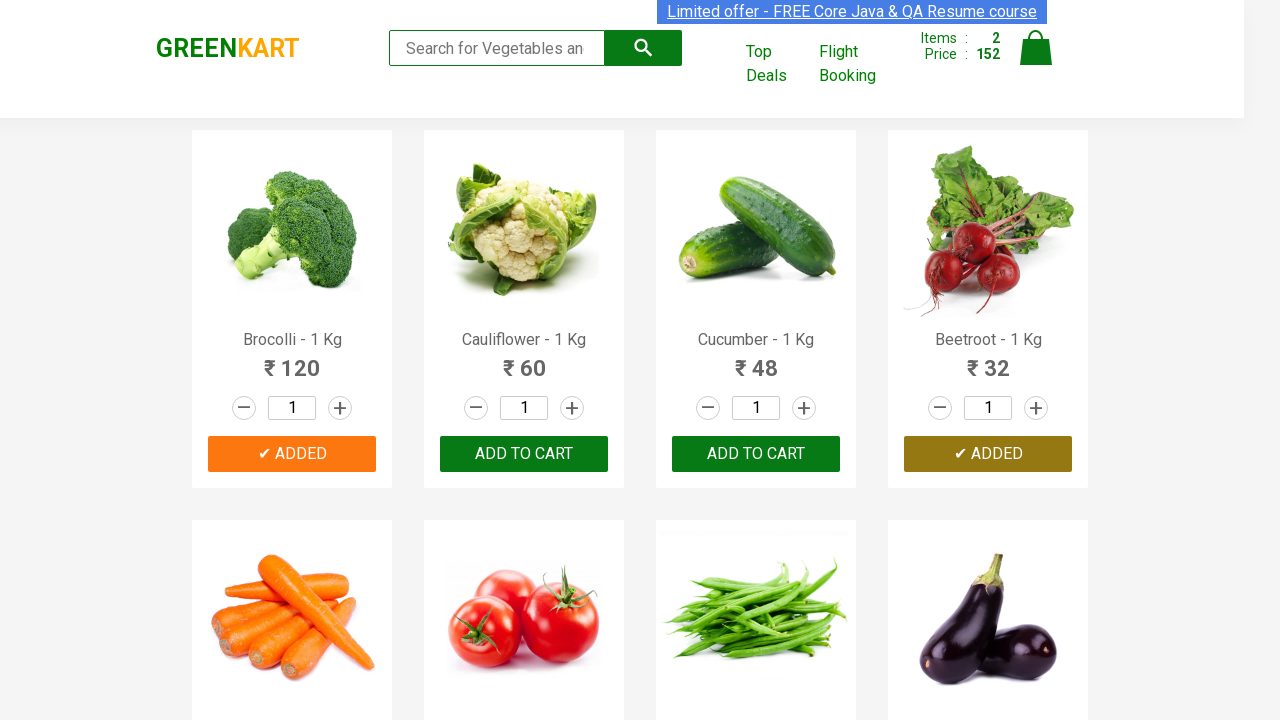

Retrieved product name text: Beetroot - 1 Kg
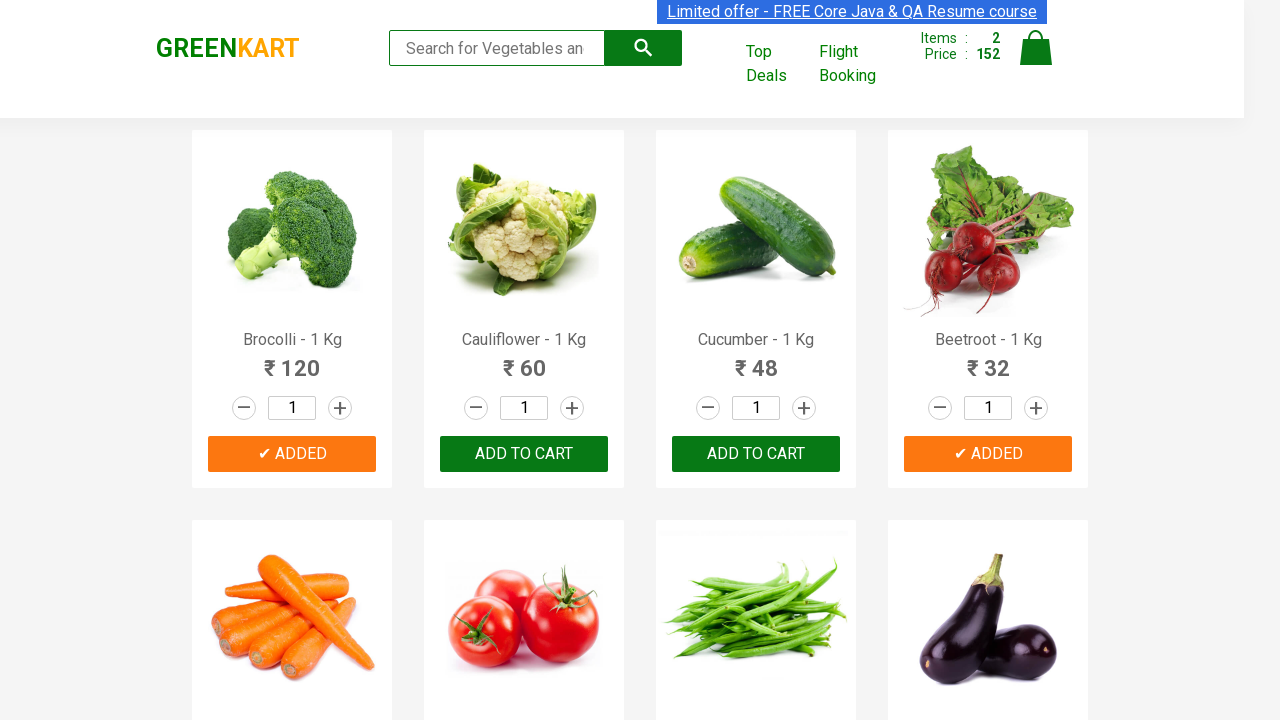

Retrieved product name text: Carrot - 1 Kg
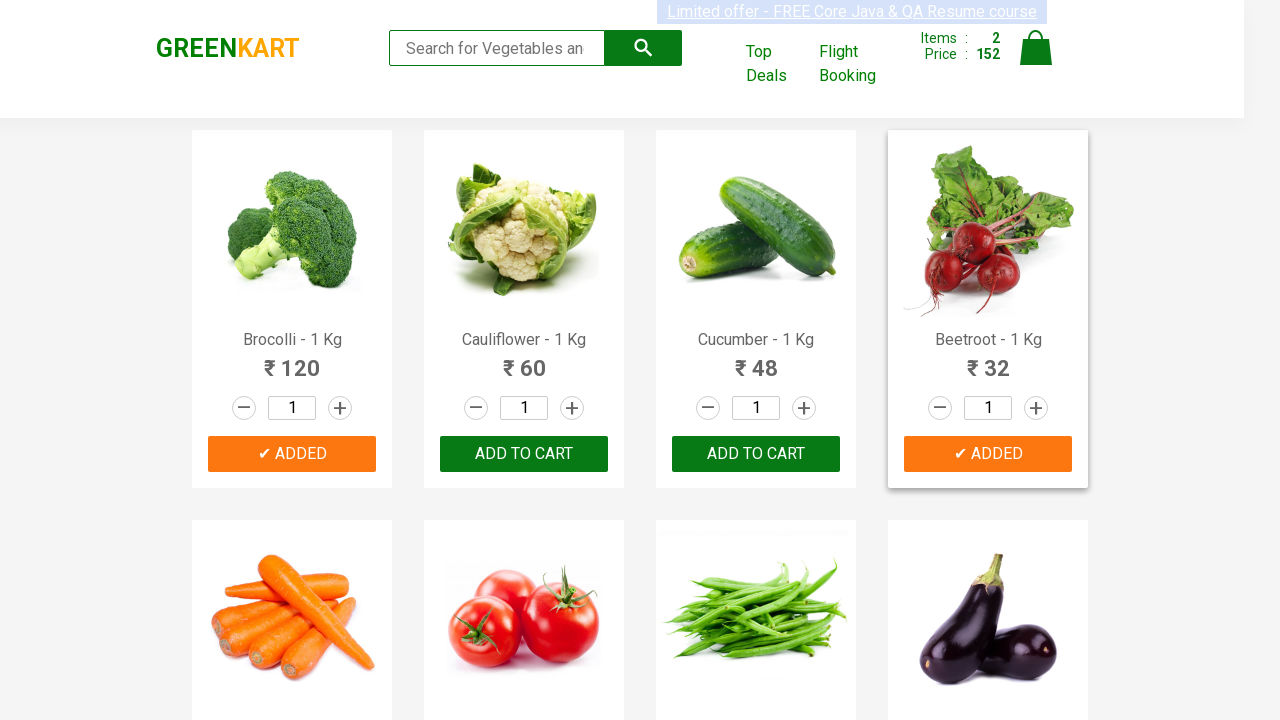

Retrieved product name text: Tomato - 1 Kg
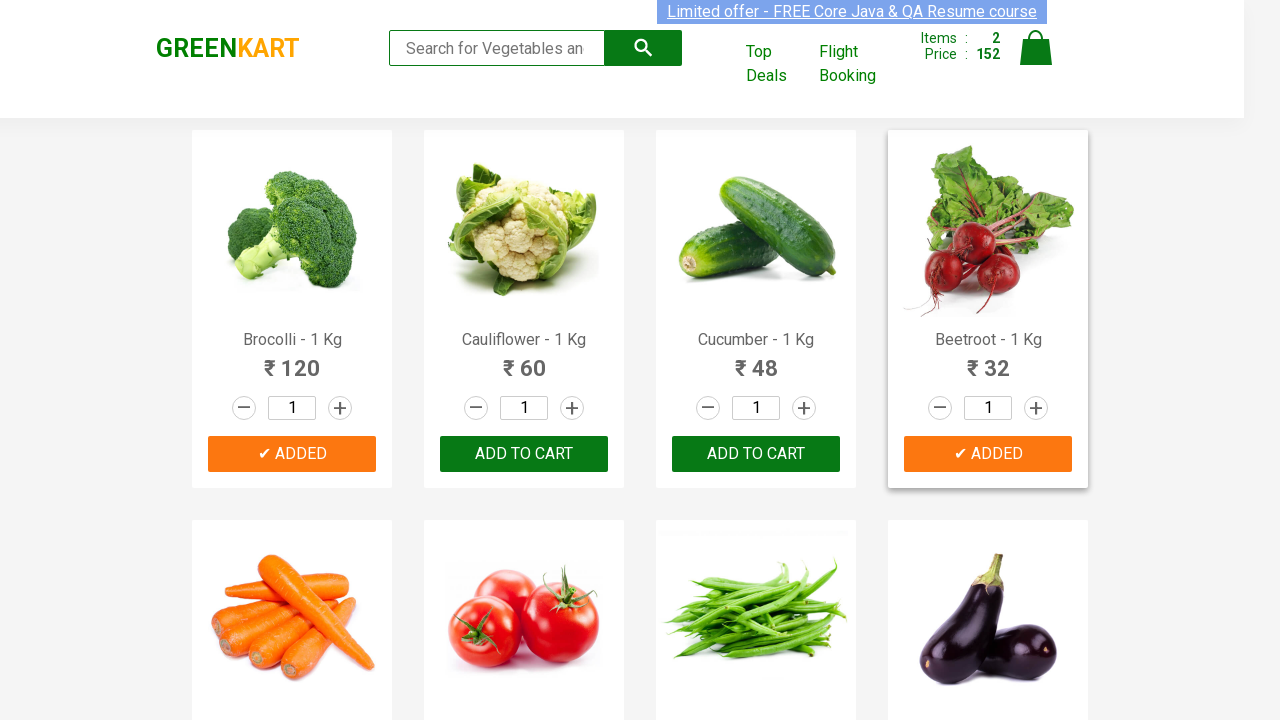

Clicked ADD TO CART button for Tomato at (988, 360) on xpath=//button[text()='ADD TO CART'] >> nth=5
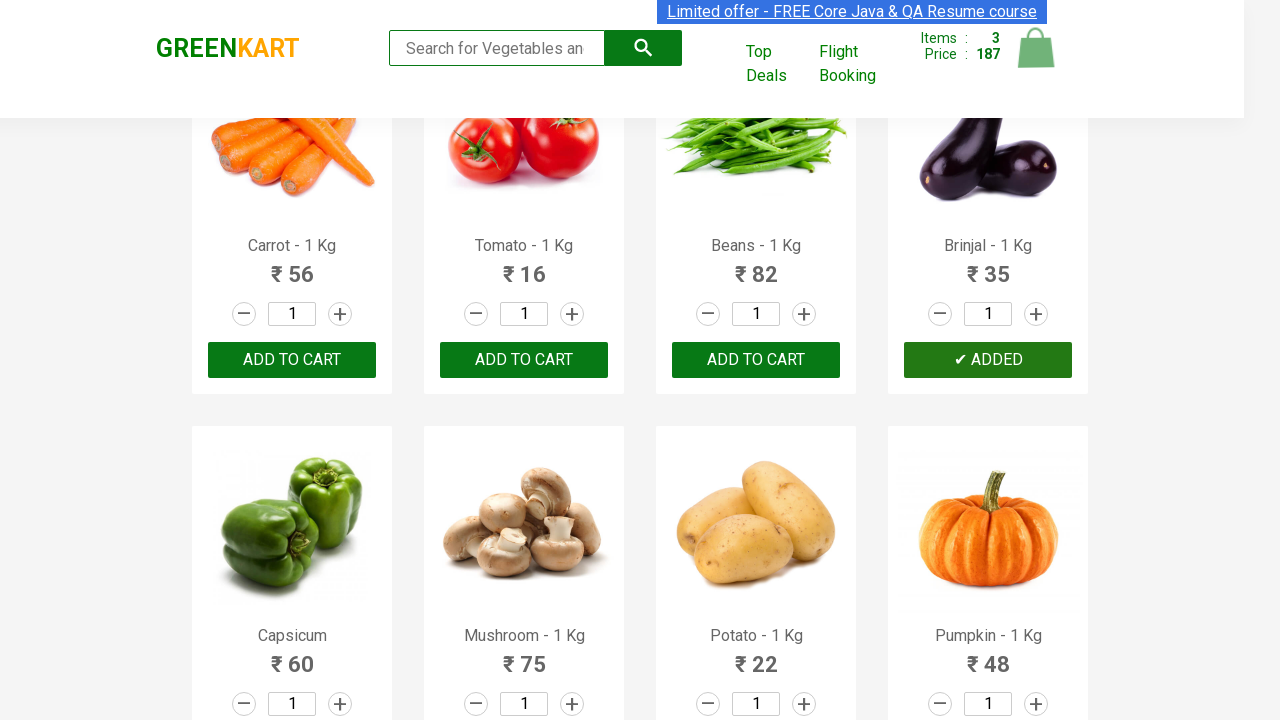

Retrieved product name text: Beans - 1 Kg
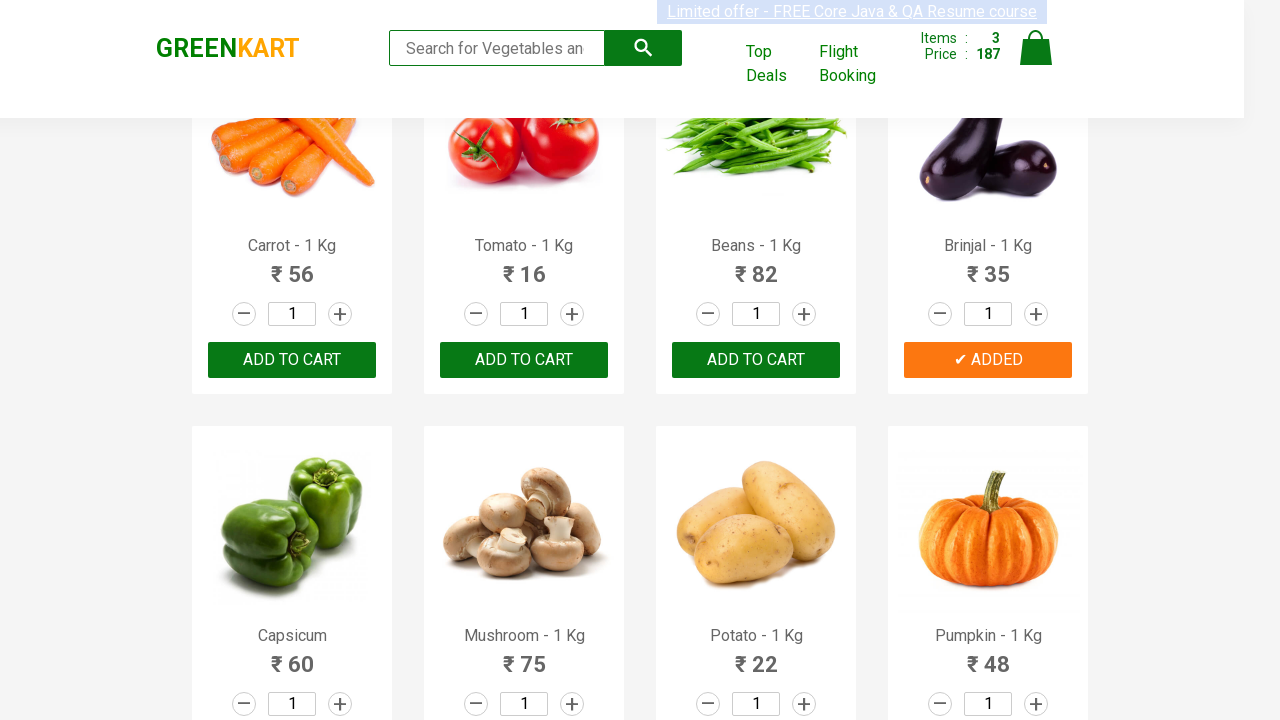

Retrieved product name text: Brinjal - 1 Kg
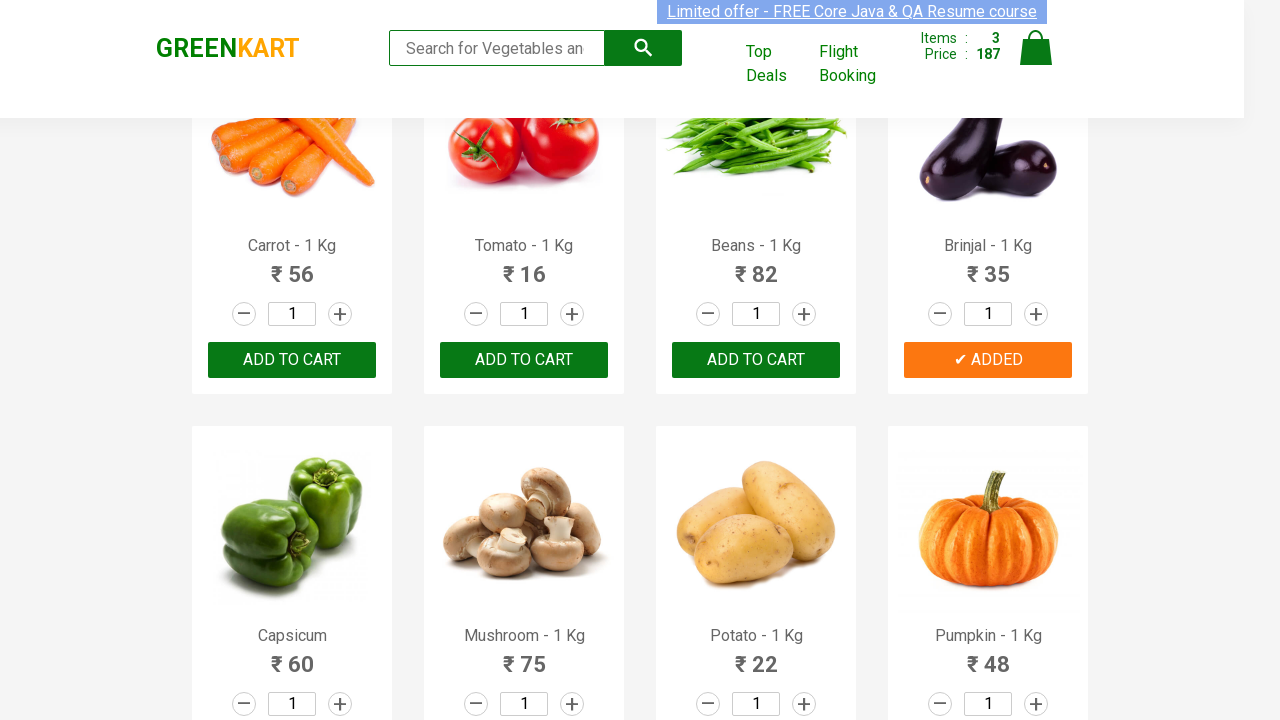

Retrieved product name text: Capsicum
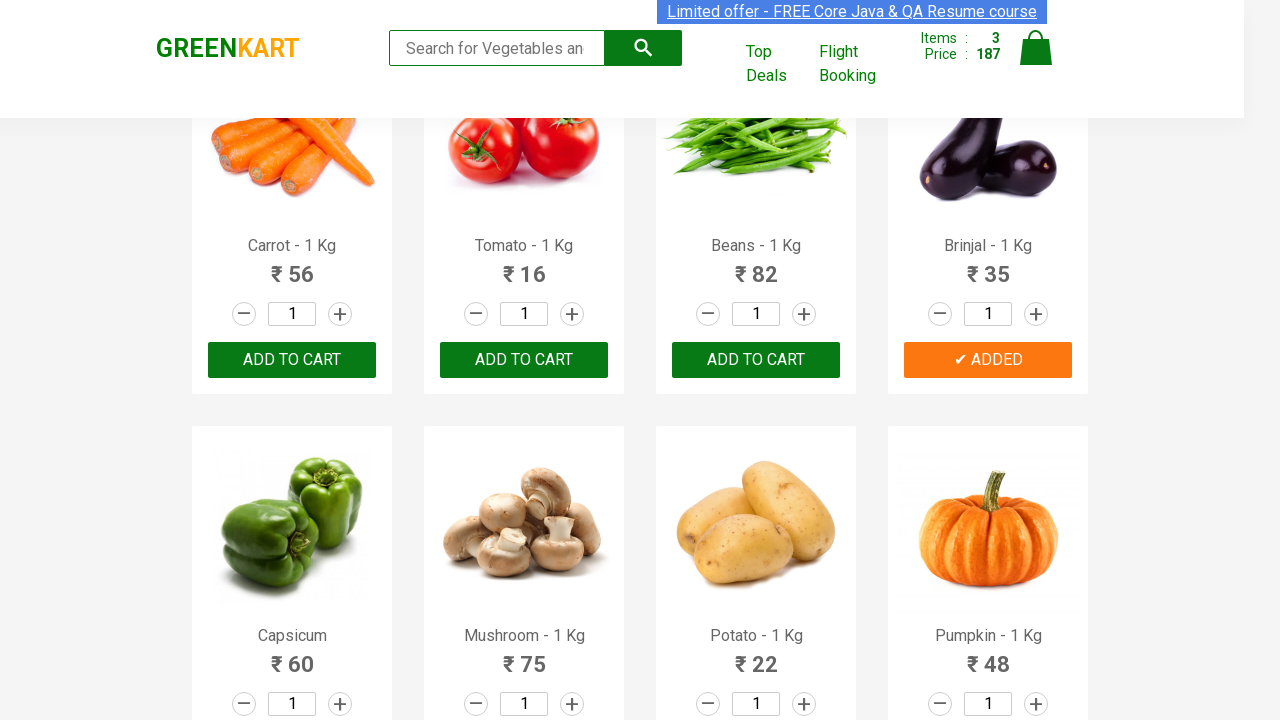

Retrieved product name text: Mushroom - 1 Kg
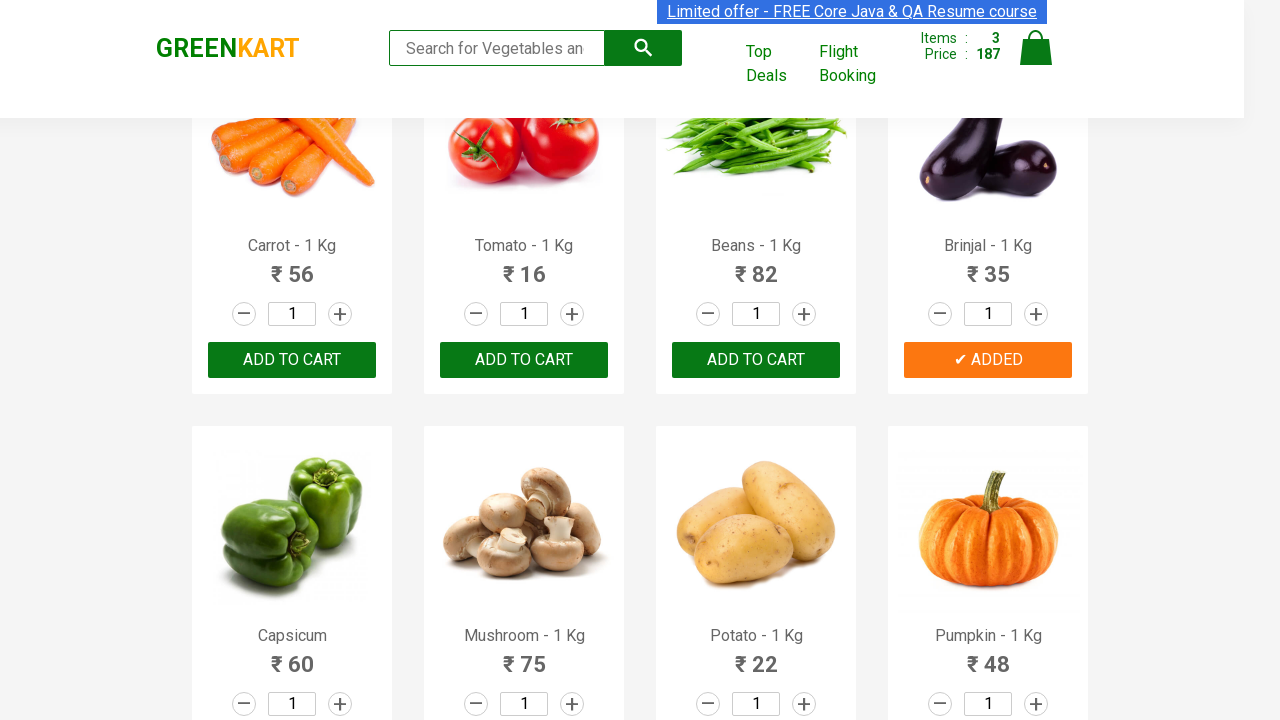

Retrieved product name text: Potato - 1 Kg
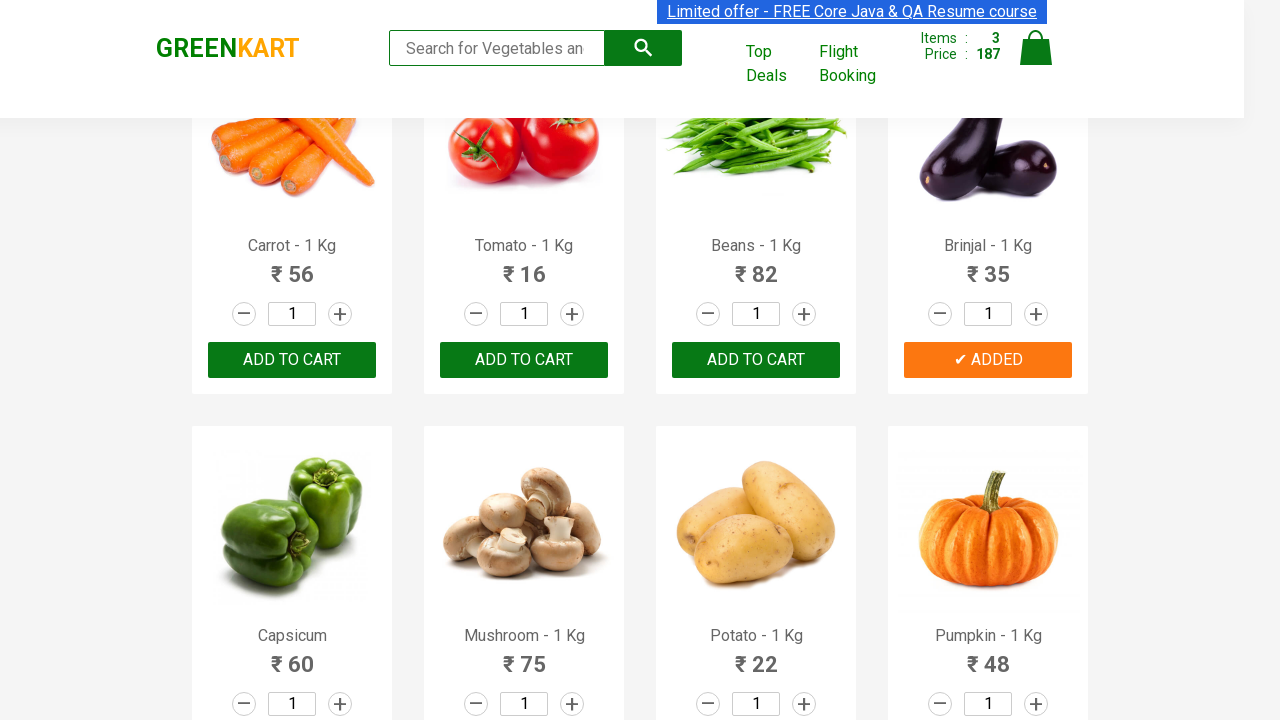

Retrieved product name text: Pumpkin - 1 Kg
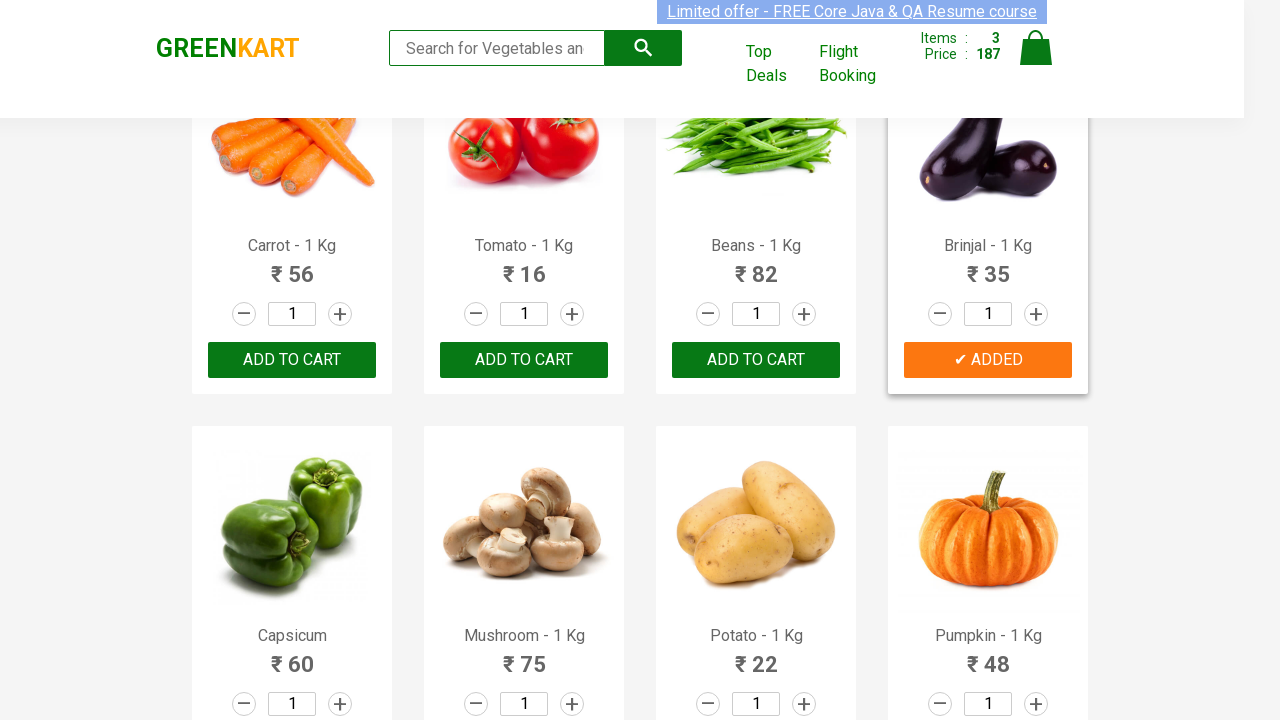

Retrieved product name text: Corn - 1 Kg
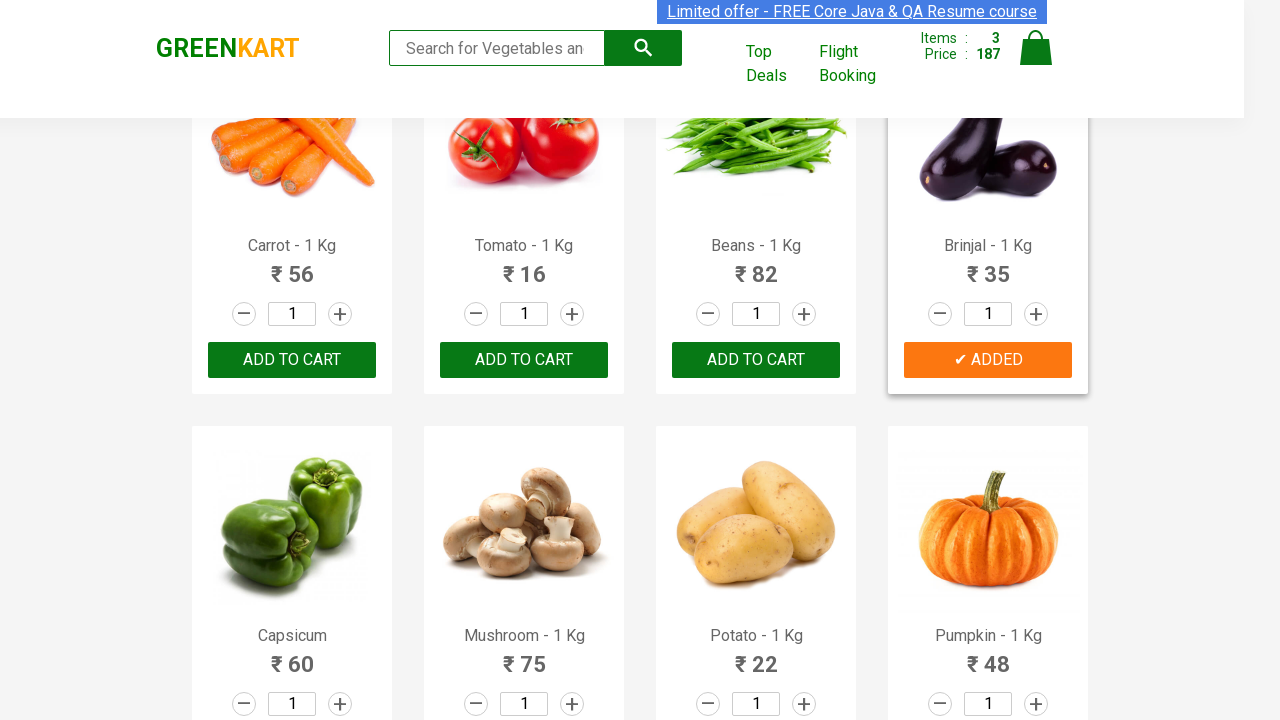

Retrieved product name text: Onion - 1 Kg
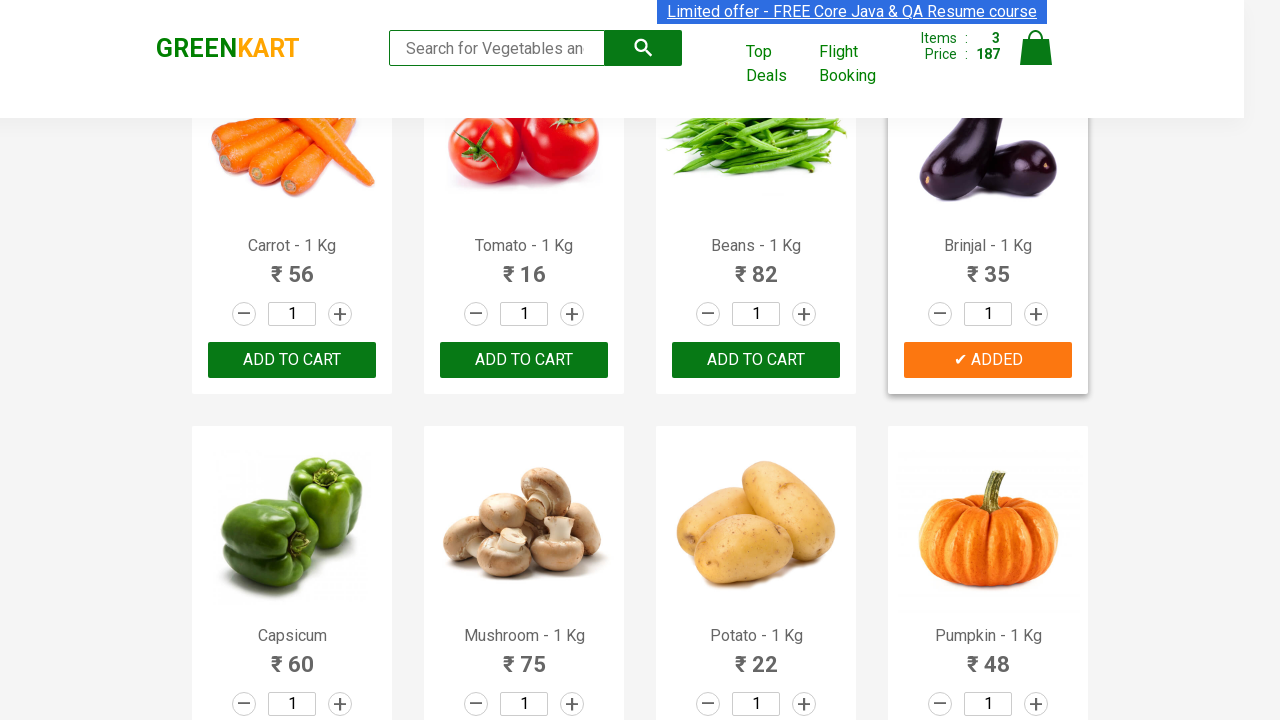

Retrieved product name text: Apple - 1 Kg
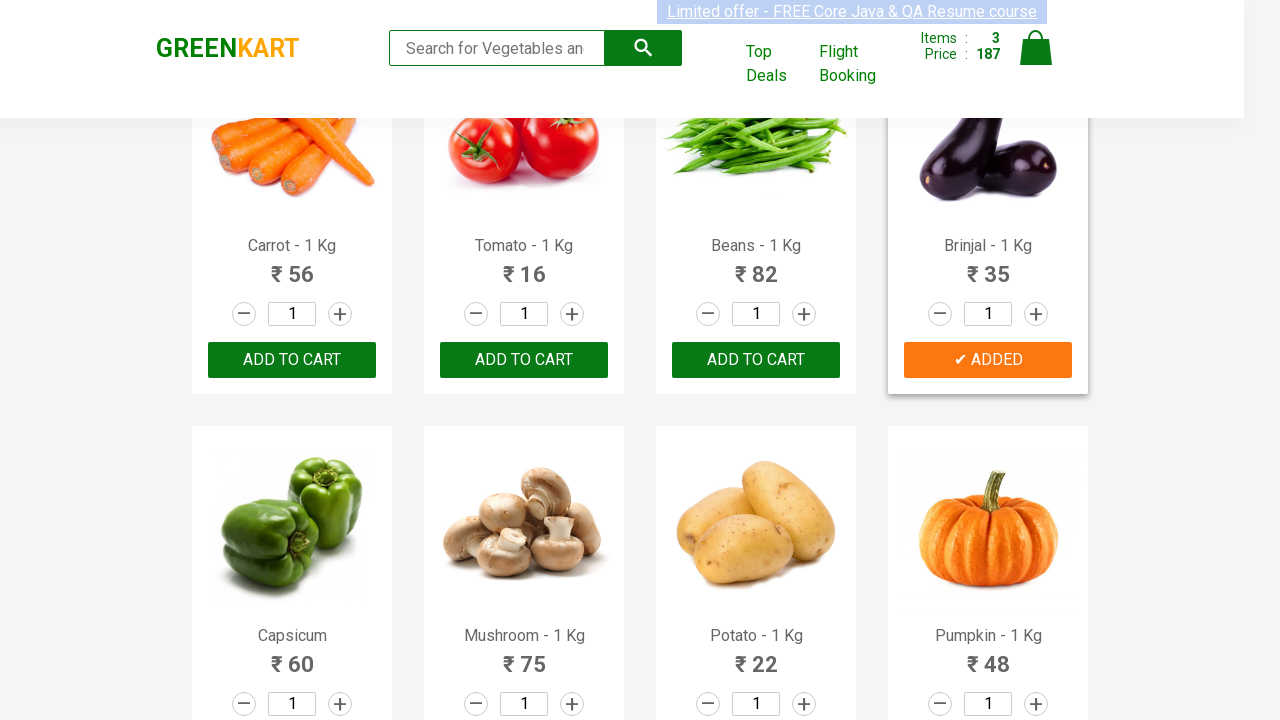

Retrieved product name text: Banana - 1 Kg
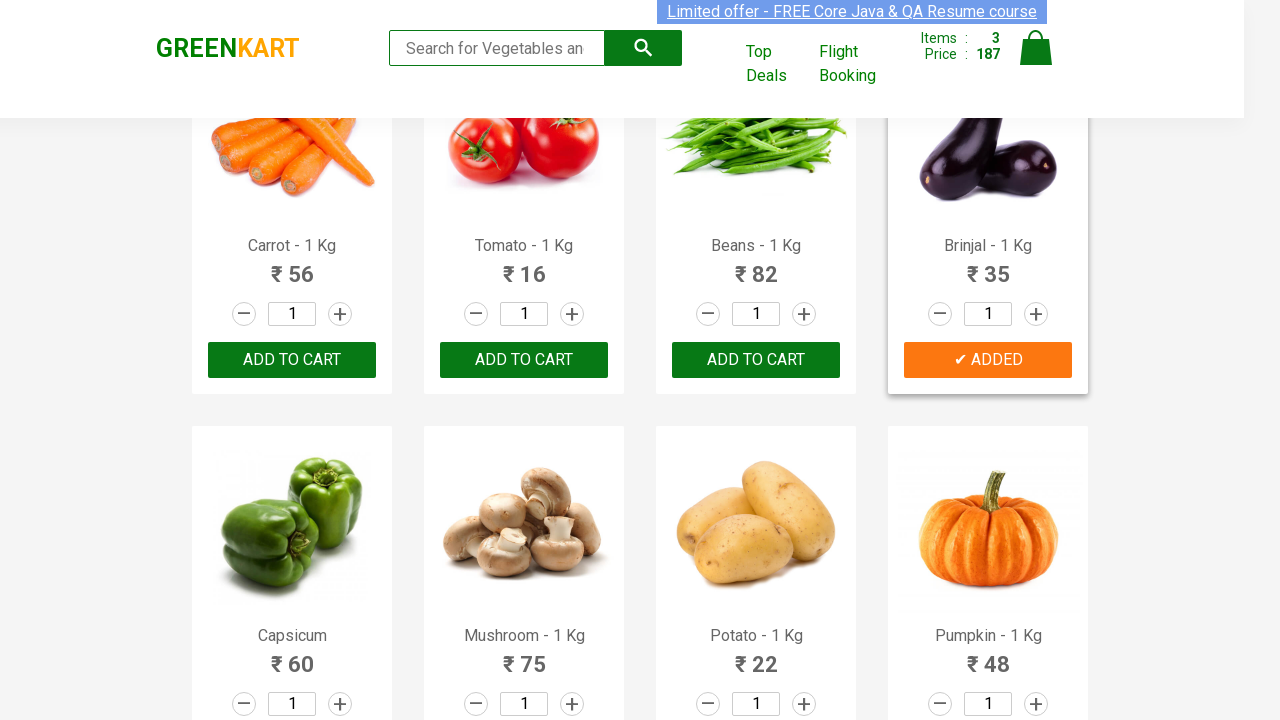

Retrieved product name text: Grapes - 1 Kg
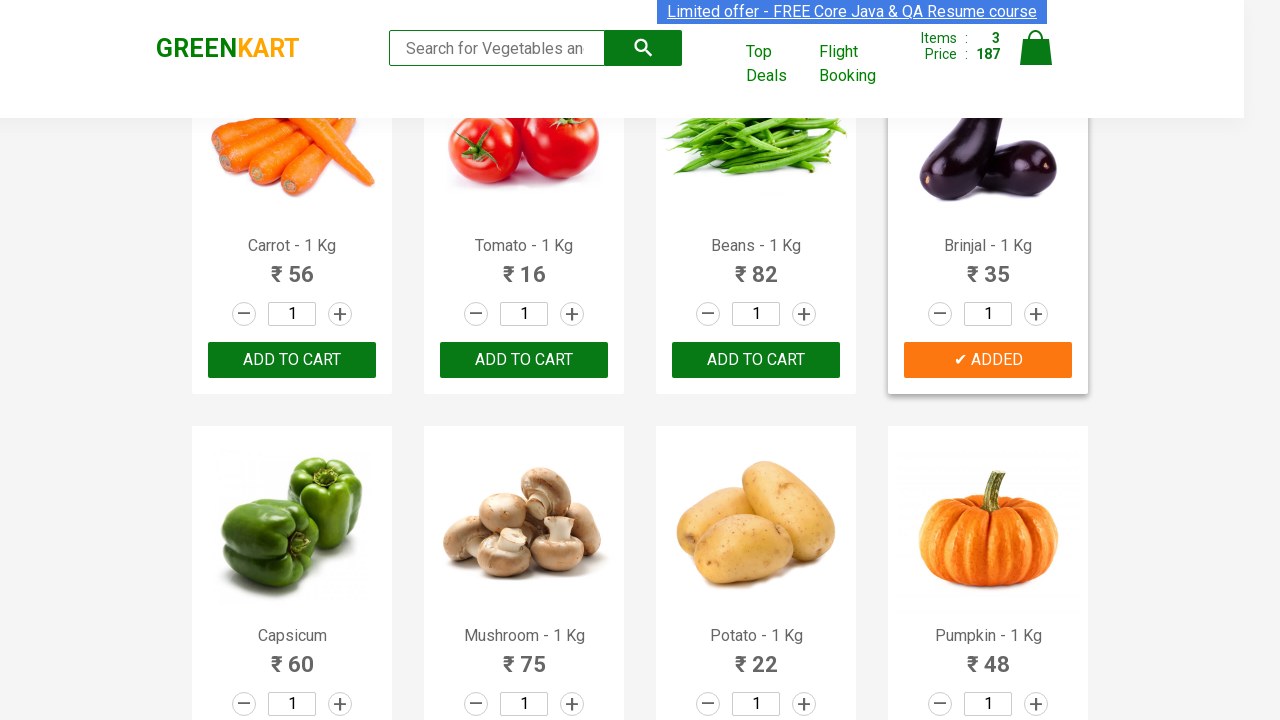

Retrieved product name text: Mango - 1 Kg
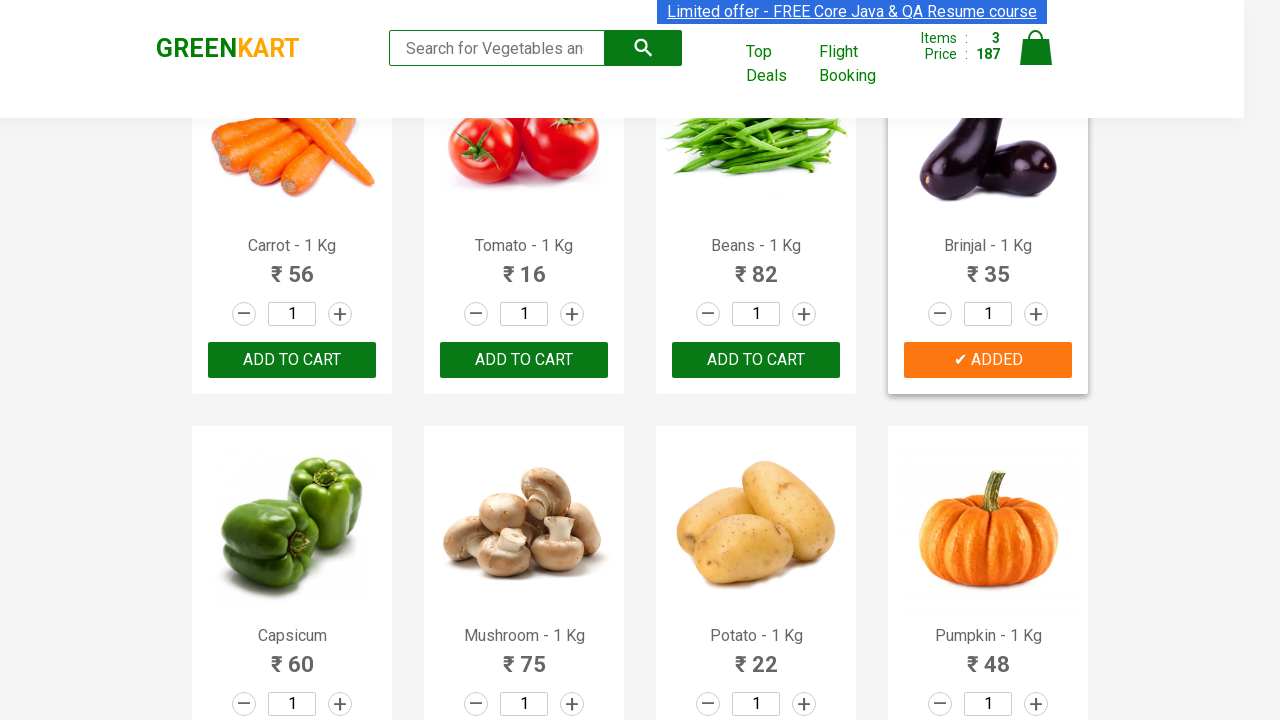

Retrieved product name text: Musk Melon - 1 Kg
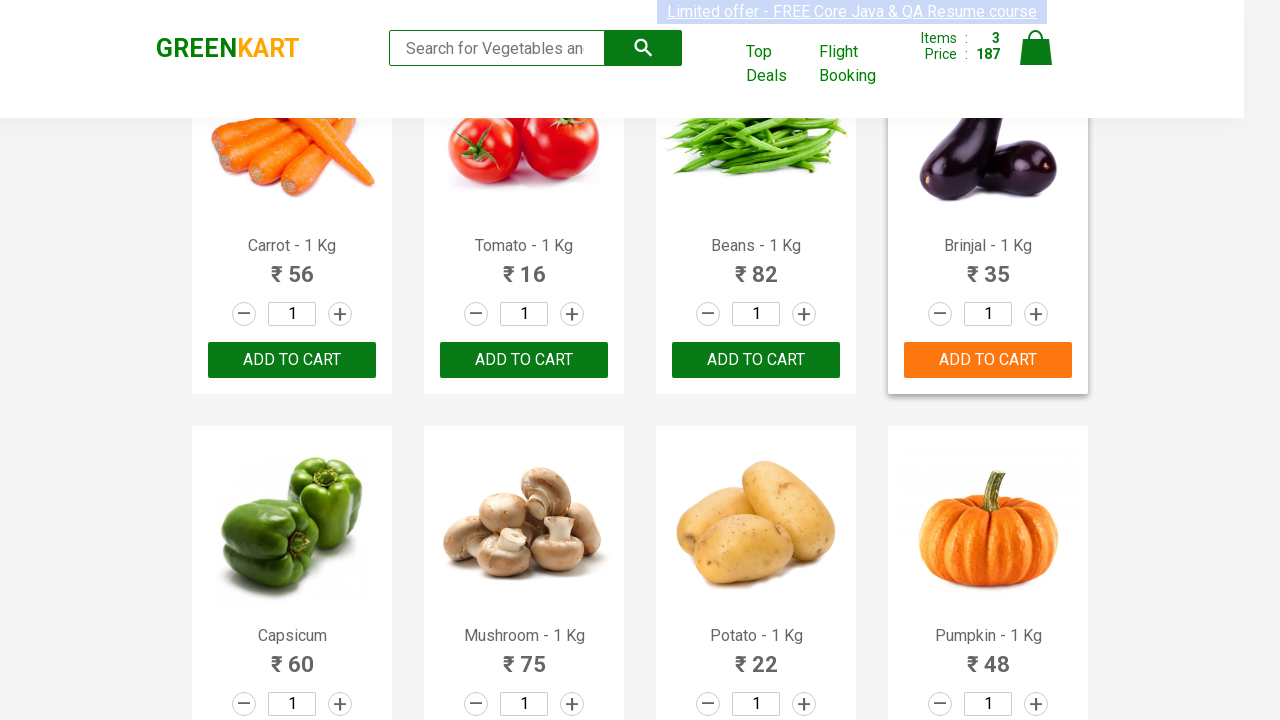

Retrieved product name text: Orange - 1 Kg
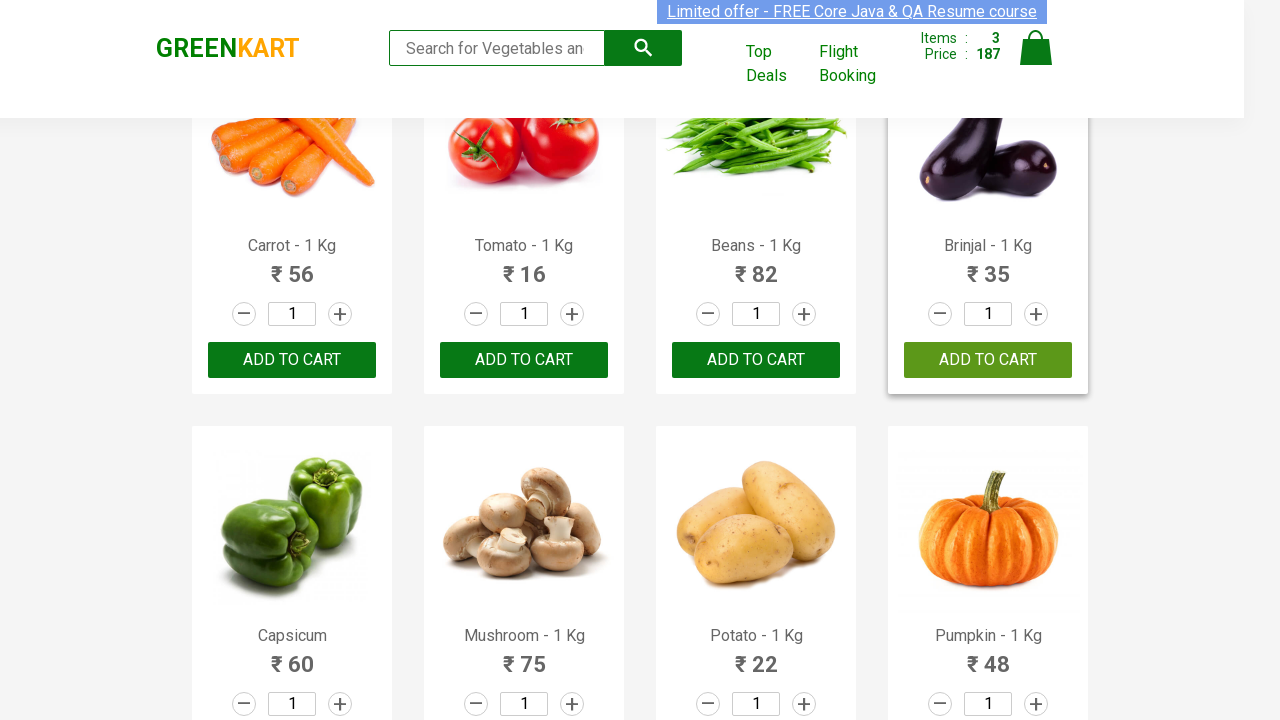

Retrieved product name text: Pears - 1 Kg
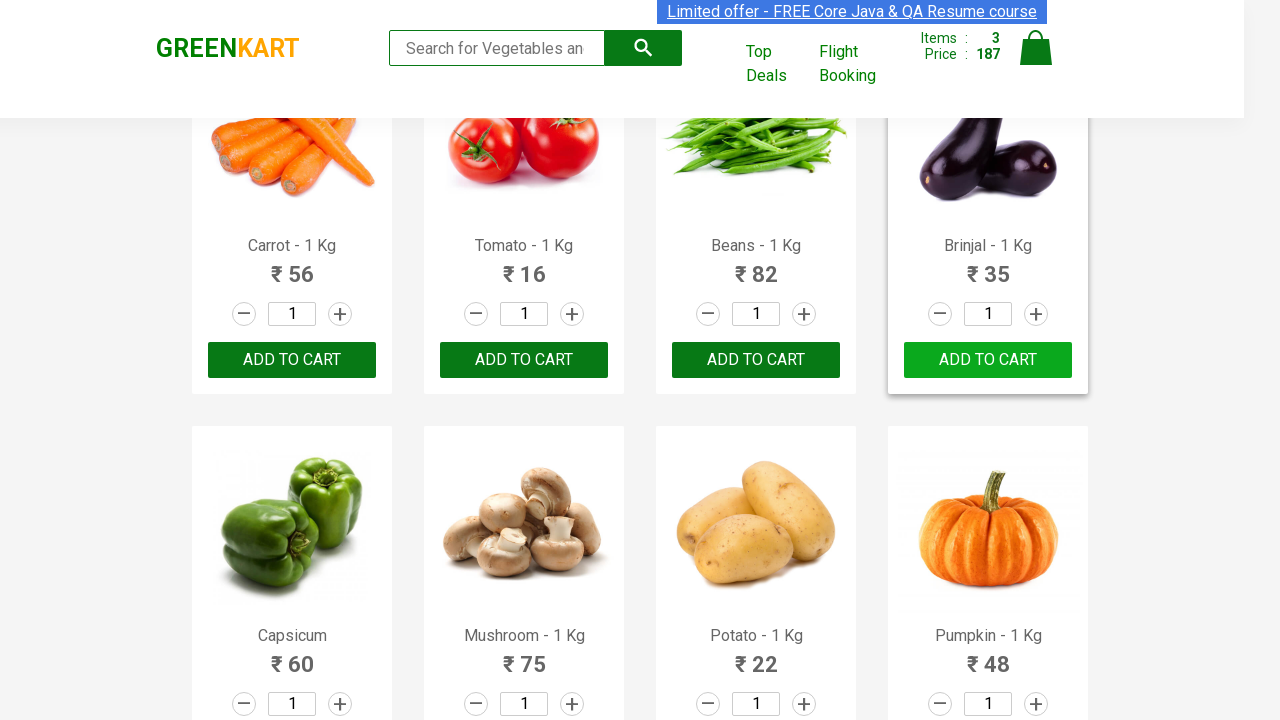

Retrieved product name text: Pomegranate - 1 Kg
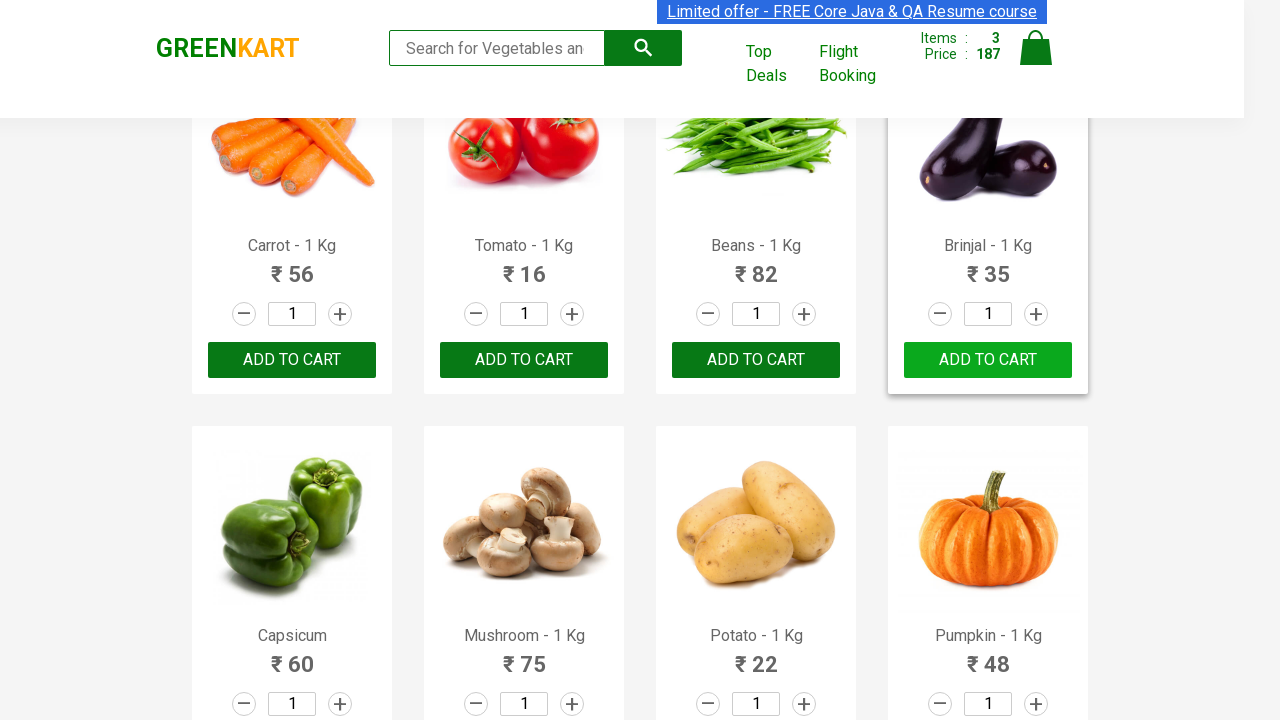

Retrieved product name text: Raspberry - 1/4 Kg
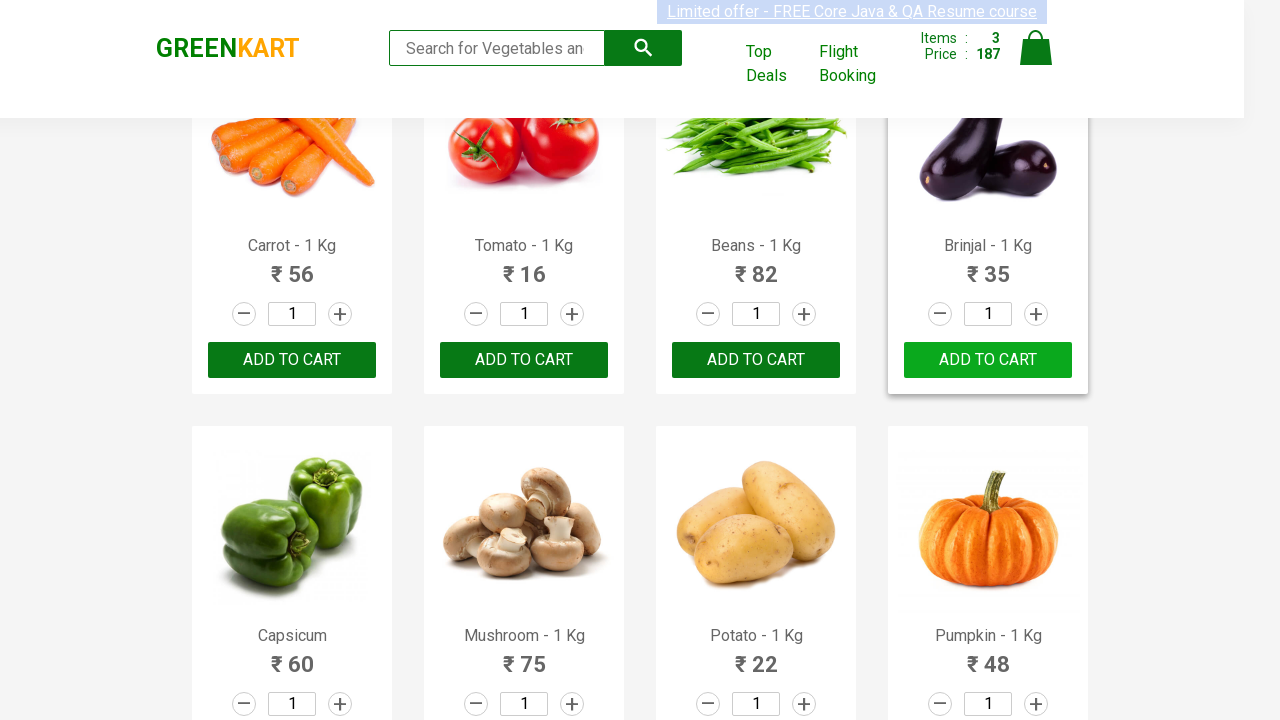

Retrieved product name text: Strawberry - 1/4 Kg
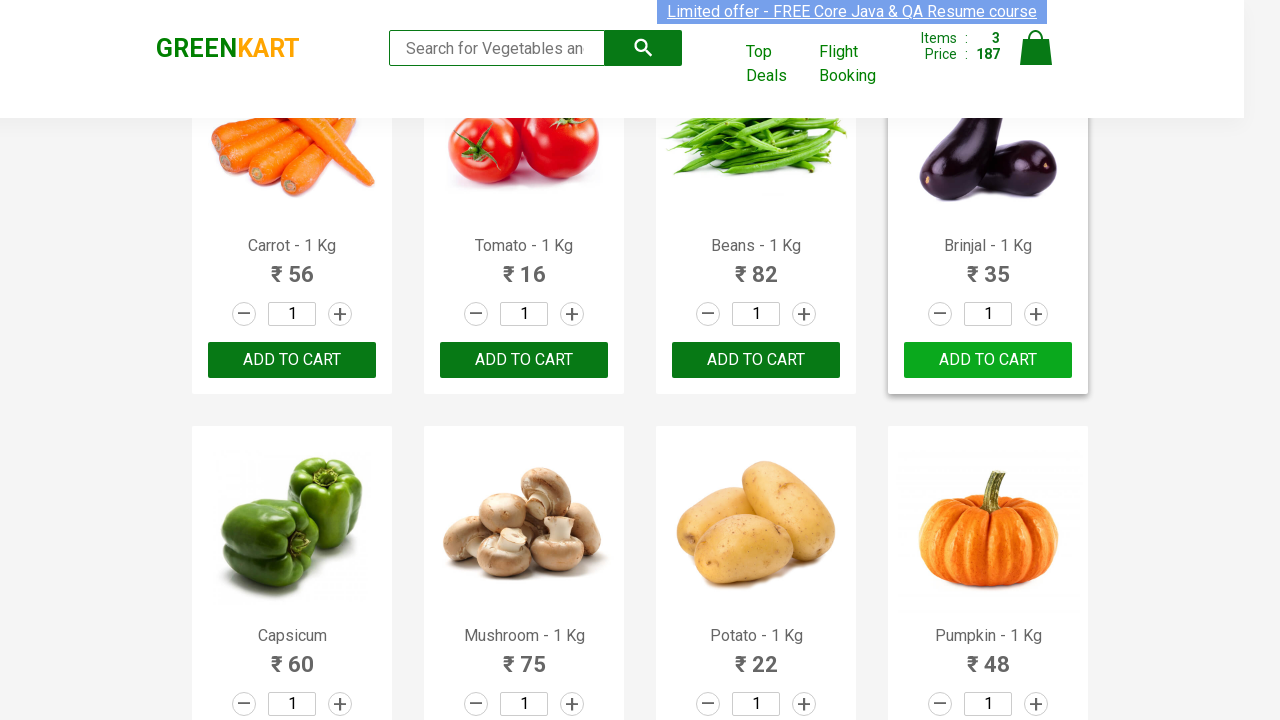

Retrieved product name text: Water Melon - 1 Kg
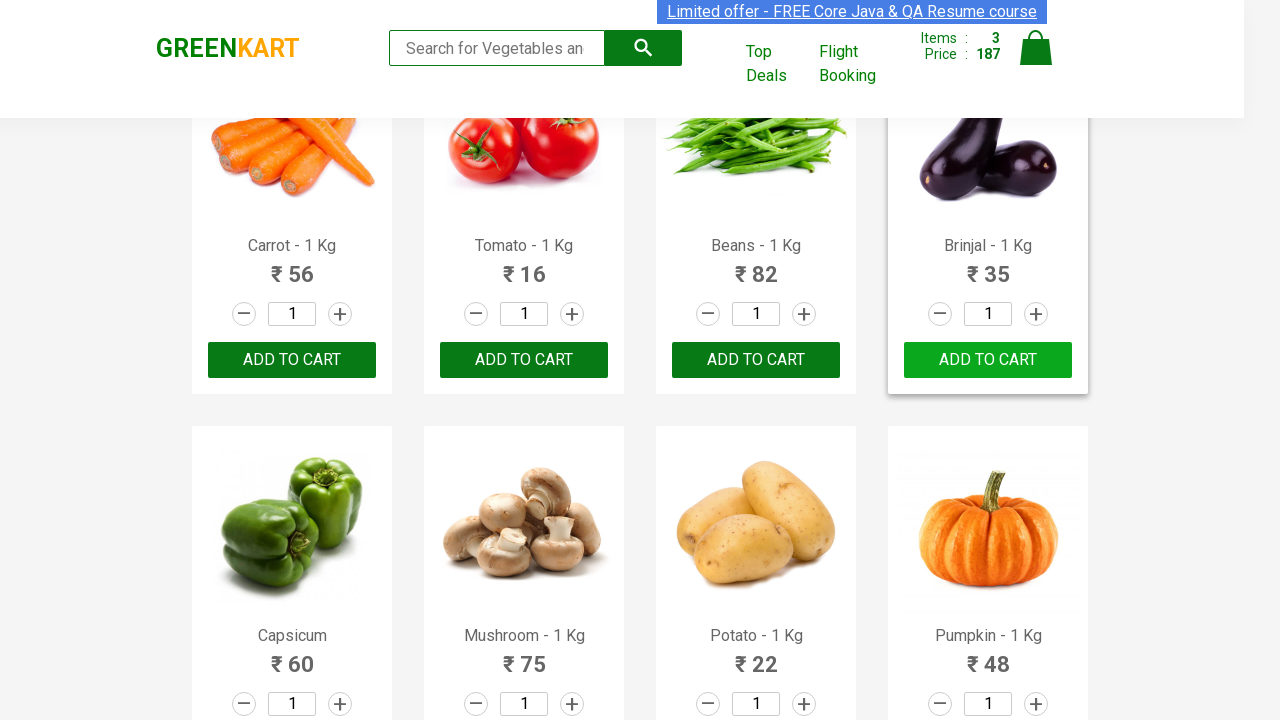

Retrieved product name text: Almonds - 1/4 Kg
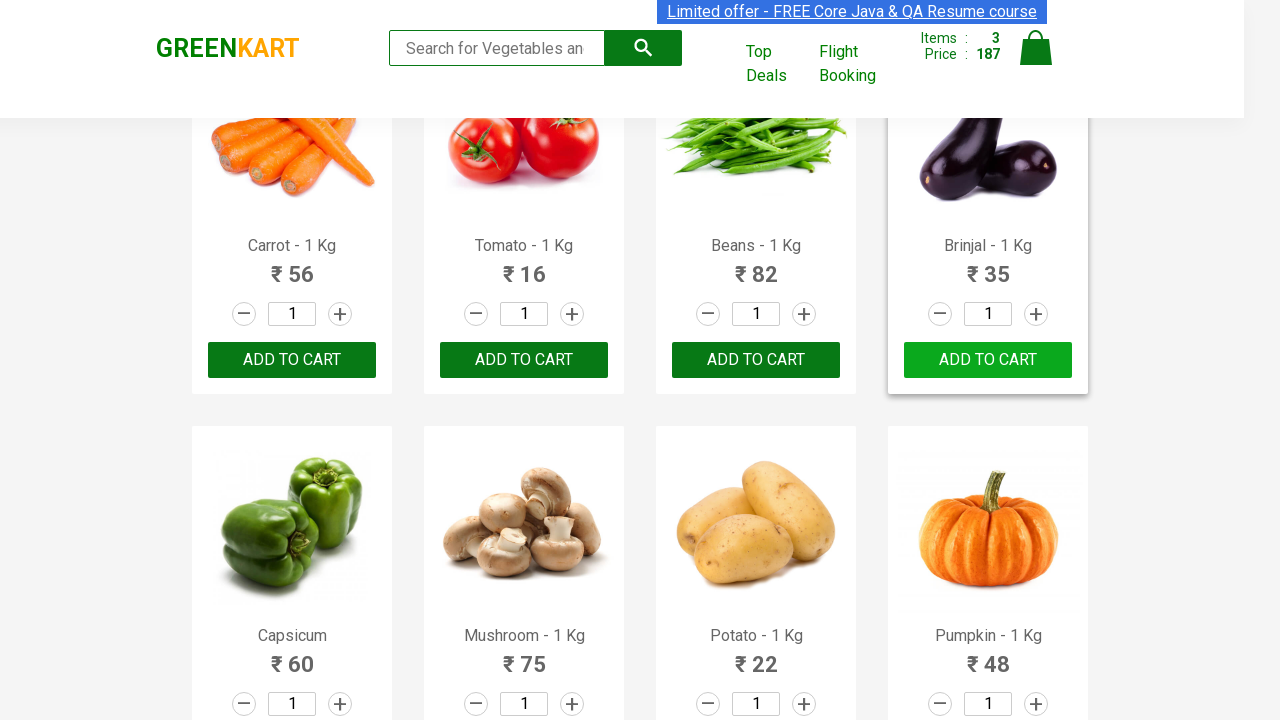

Retrieved product name text: Pista - 1/4 Kg
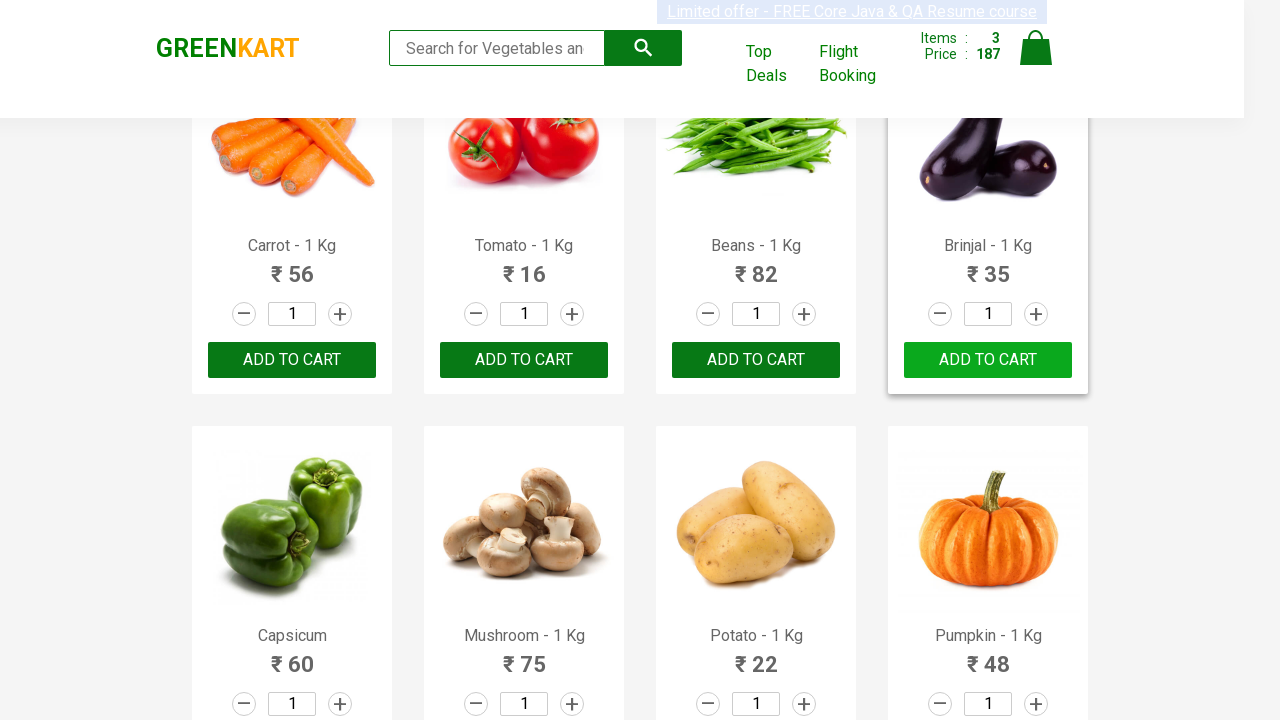

Retrieved product name text: Nuts Mixture - 1 Kg
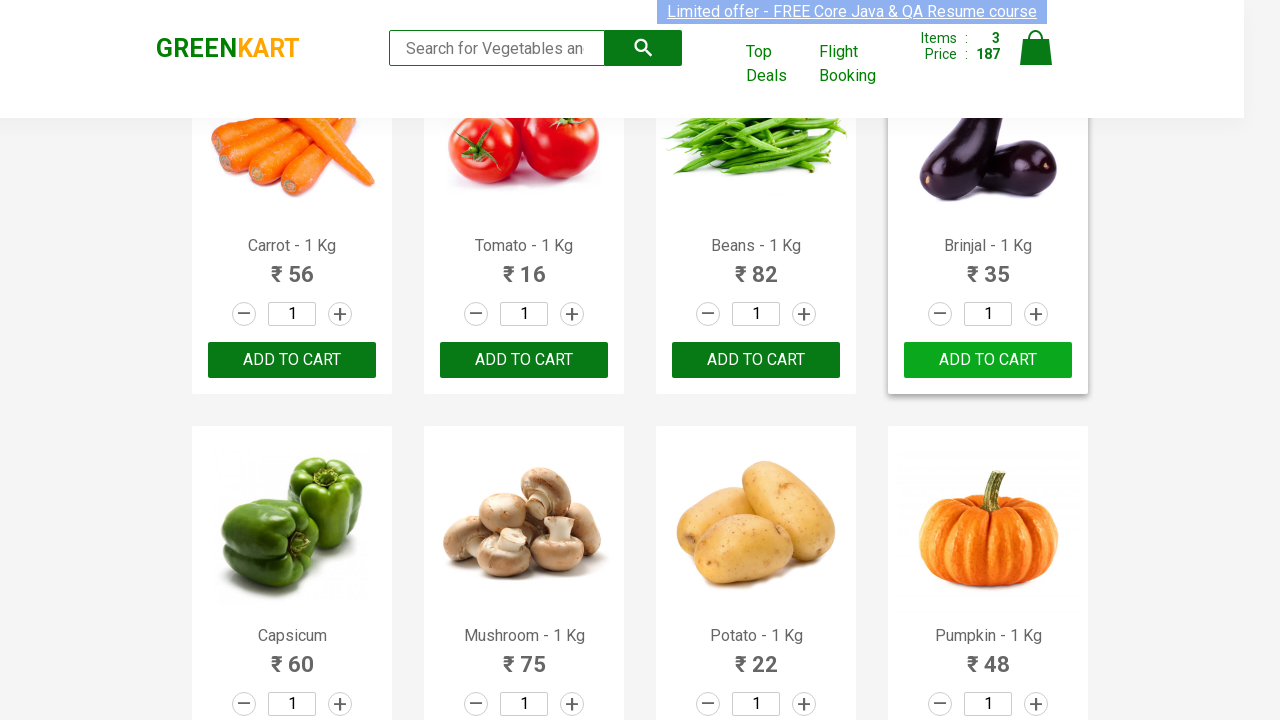

Retrieved product name text: Cashews - 1 Kg
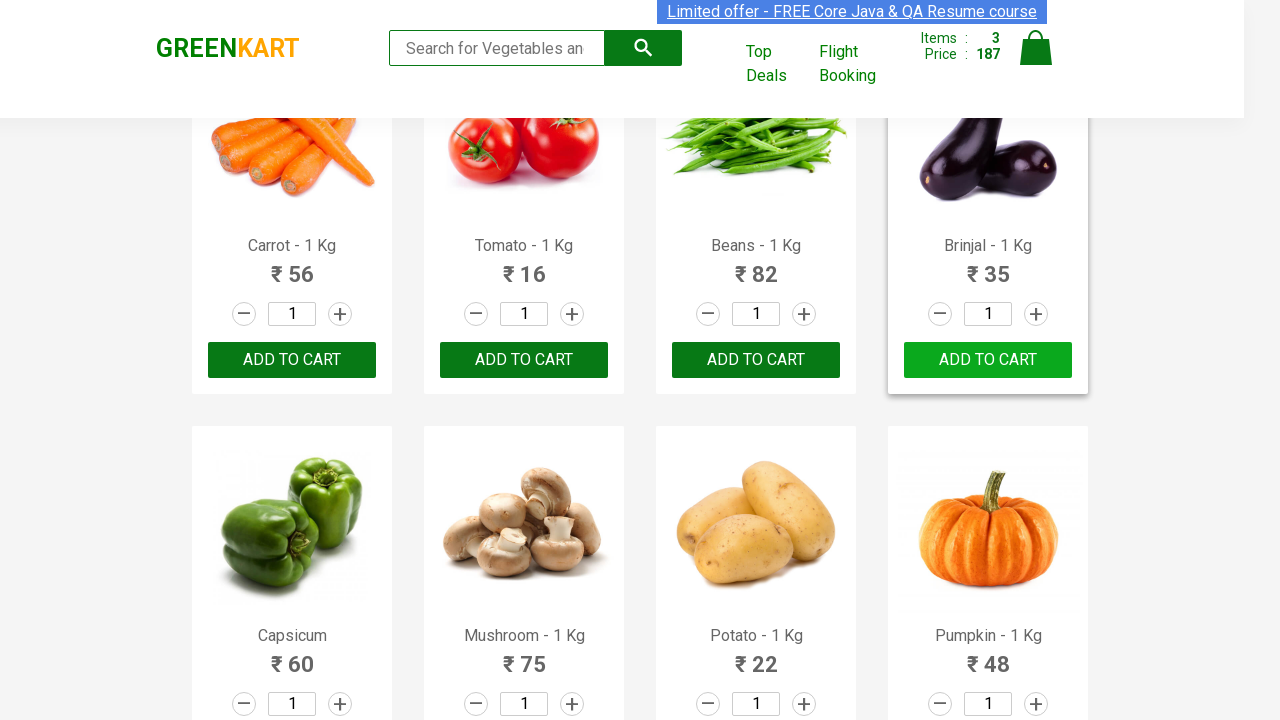

Retrieved product name text: Walnuts - 1/4 Kg
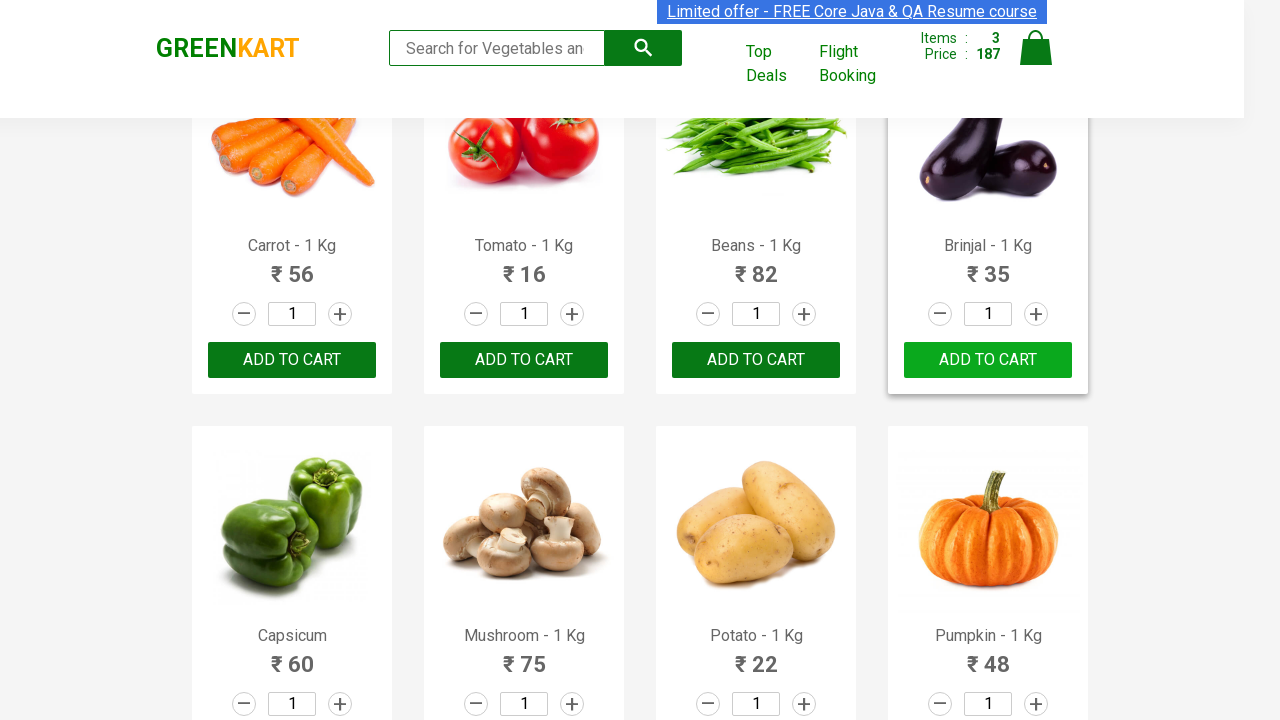

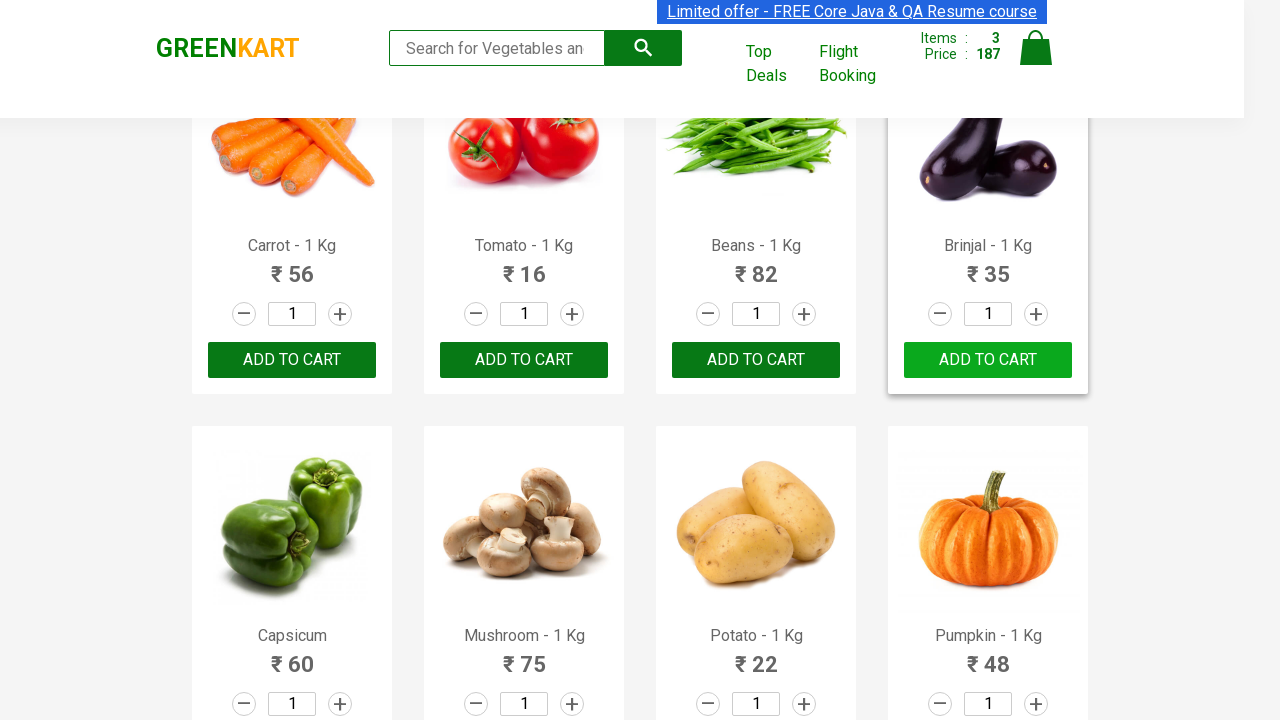